Tests the alert button functionality by clicking on Basic Elements, then clicking the JavaScript Alert button, accepting the alert, and verifying the alert message.

Starting URL: http://automationbykrishna.com/

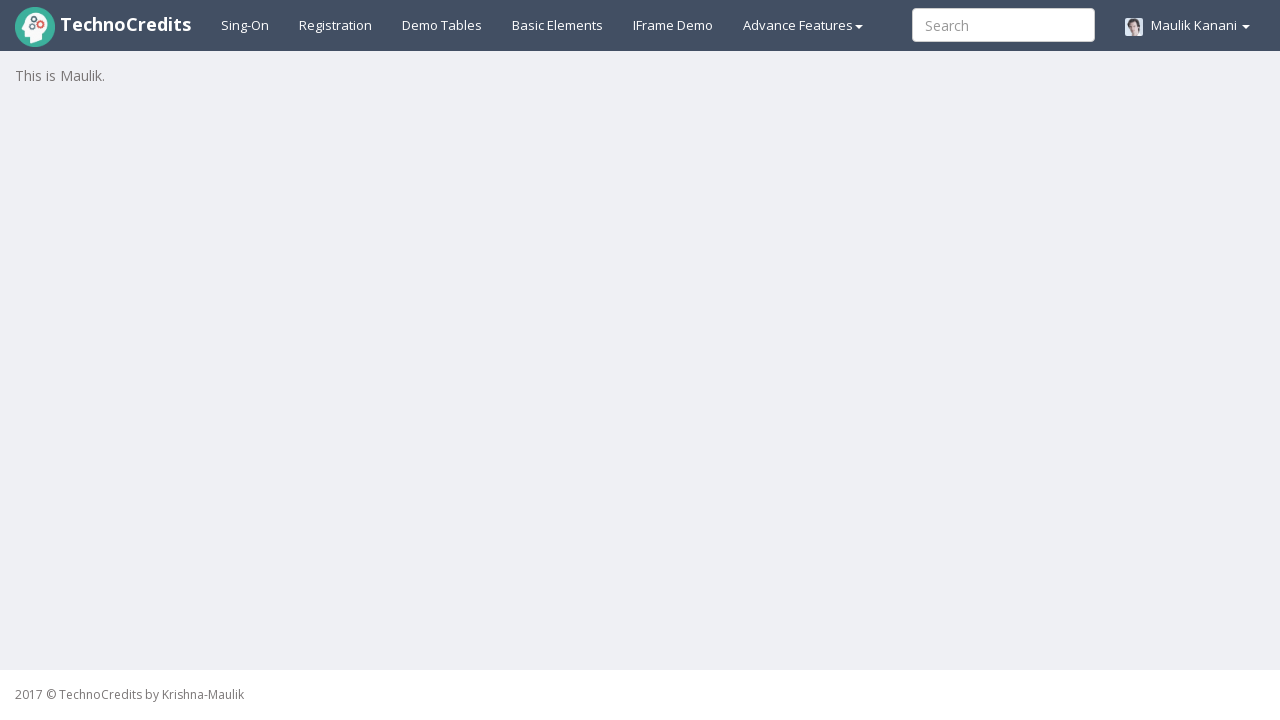

Clicked on Basic Elements link at (558, 25) on #basicelements
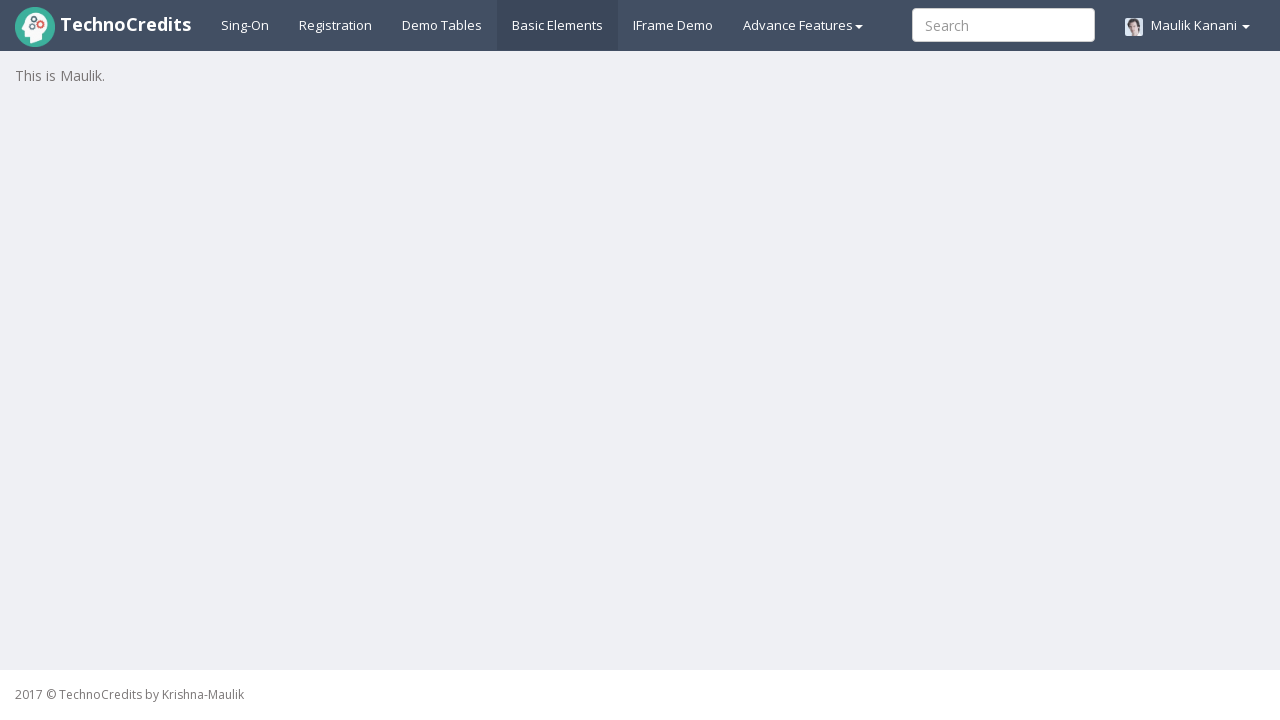

JavaScript Alert button is visible and ready
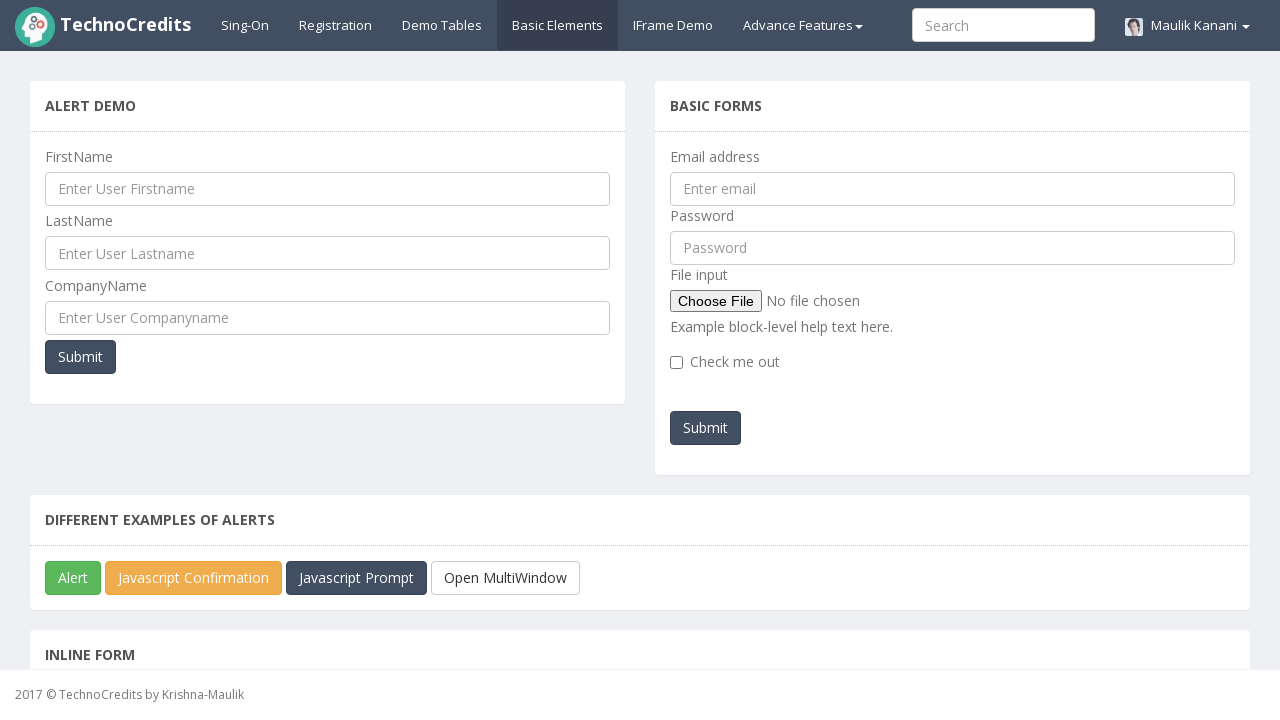

Clicked on JavaScript Alert button at (73, 578) on #javascriptAlert
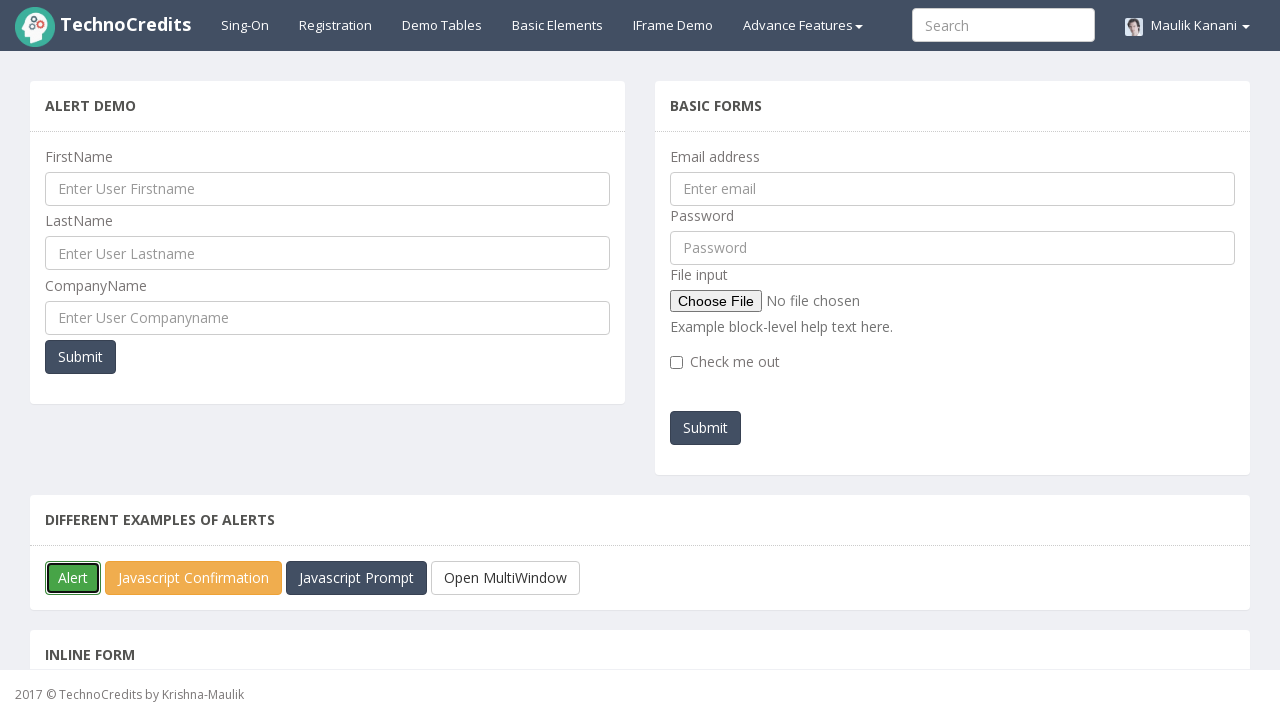

Alert dialog accepted
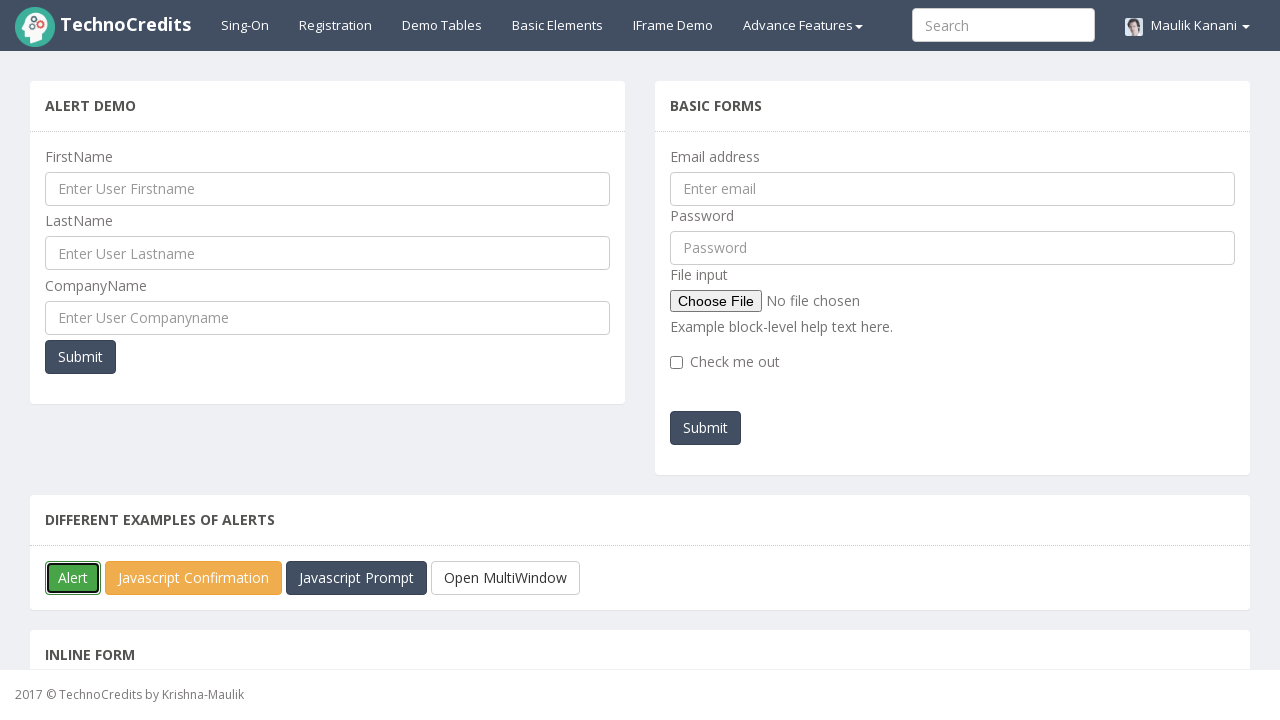

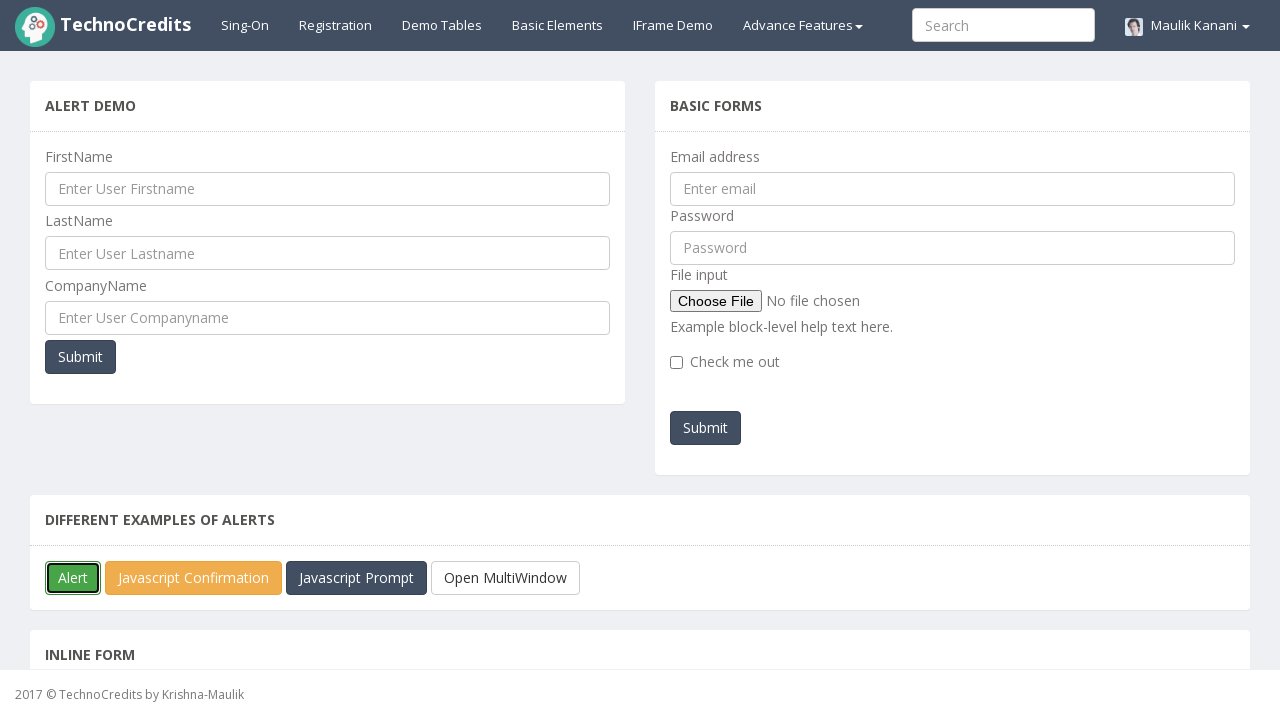